Navigates to webdriver.io and verifies page loads

Starting URL: https://webdriver.io

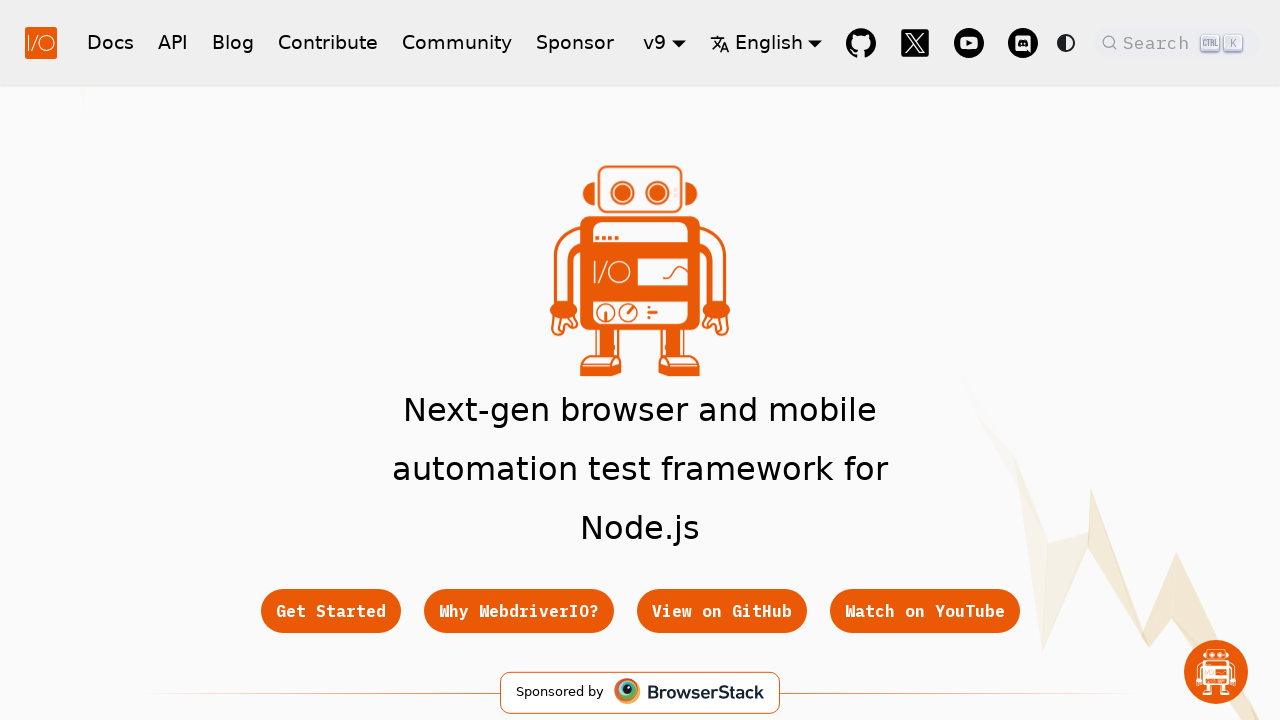

Waited for page to reach networkidle state
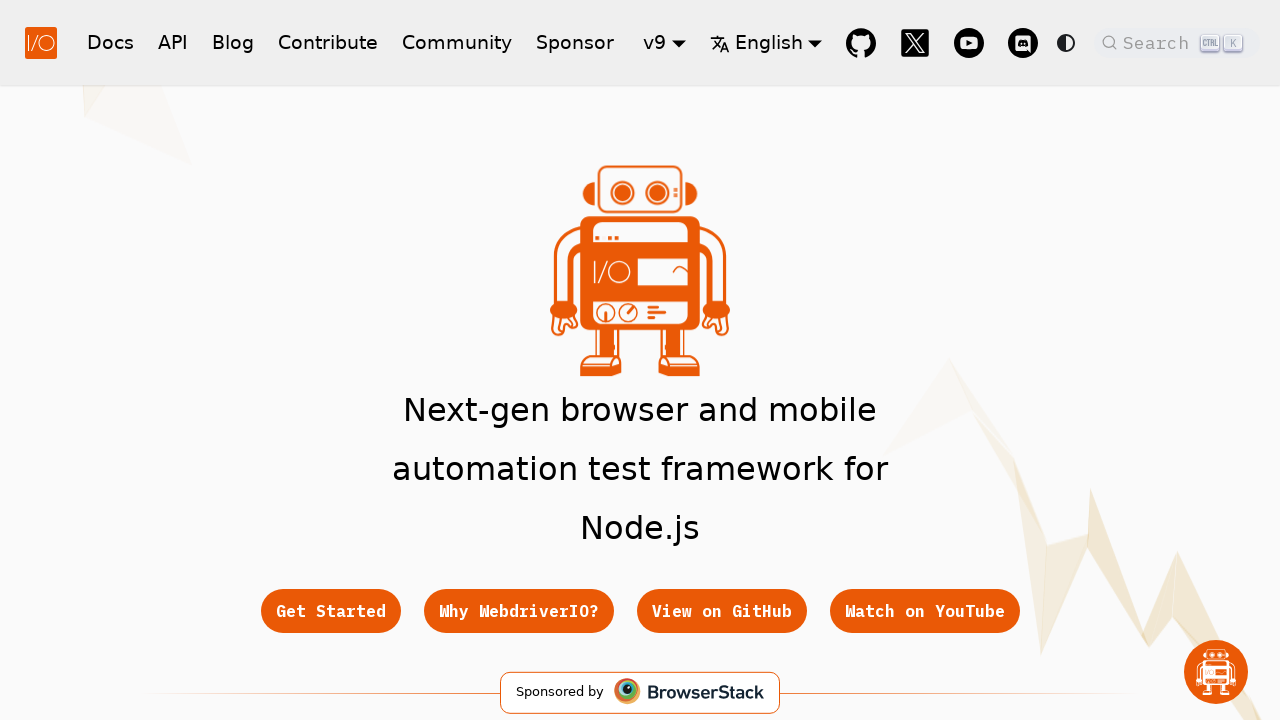

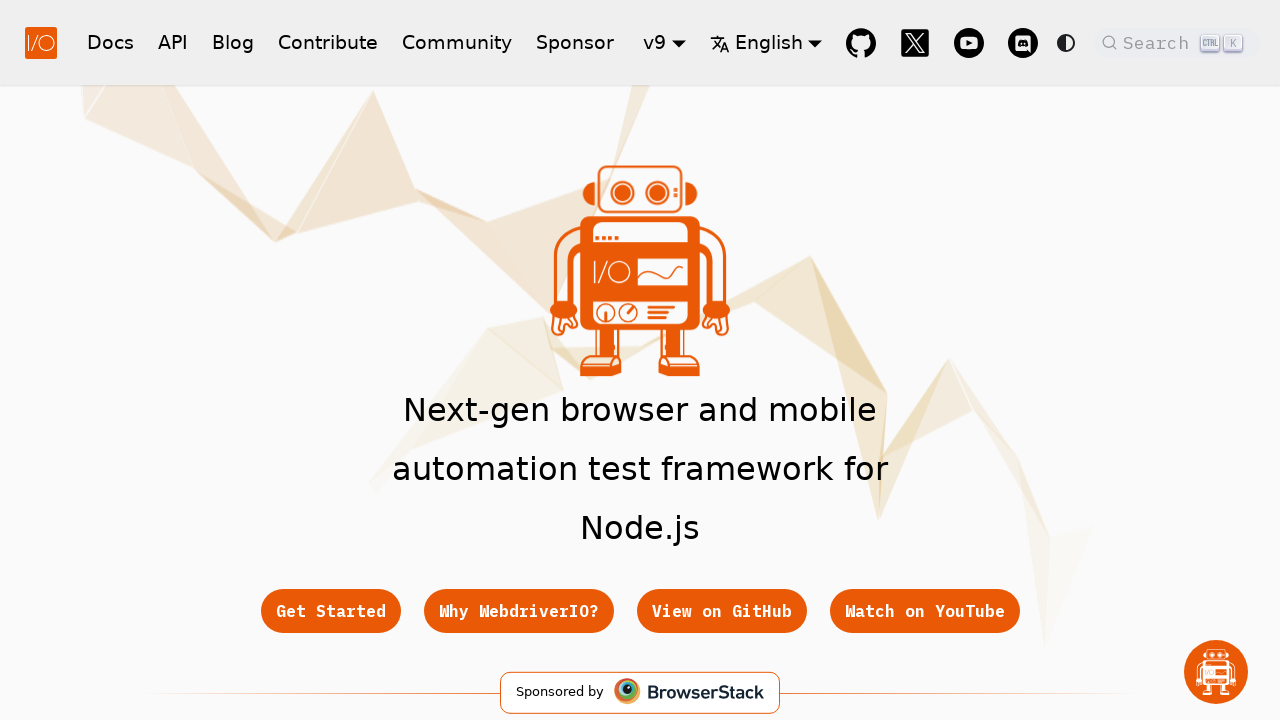